Fills out a text box form with full name, email, current address, and permanent address fields

Starting URL: https://demoqa.com/text-box

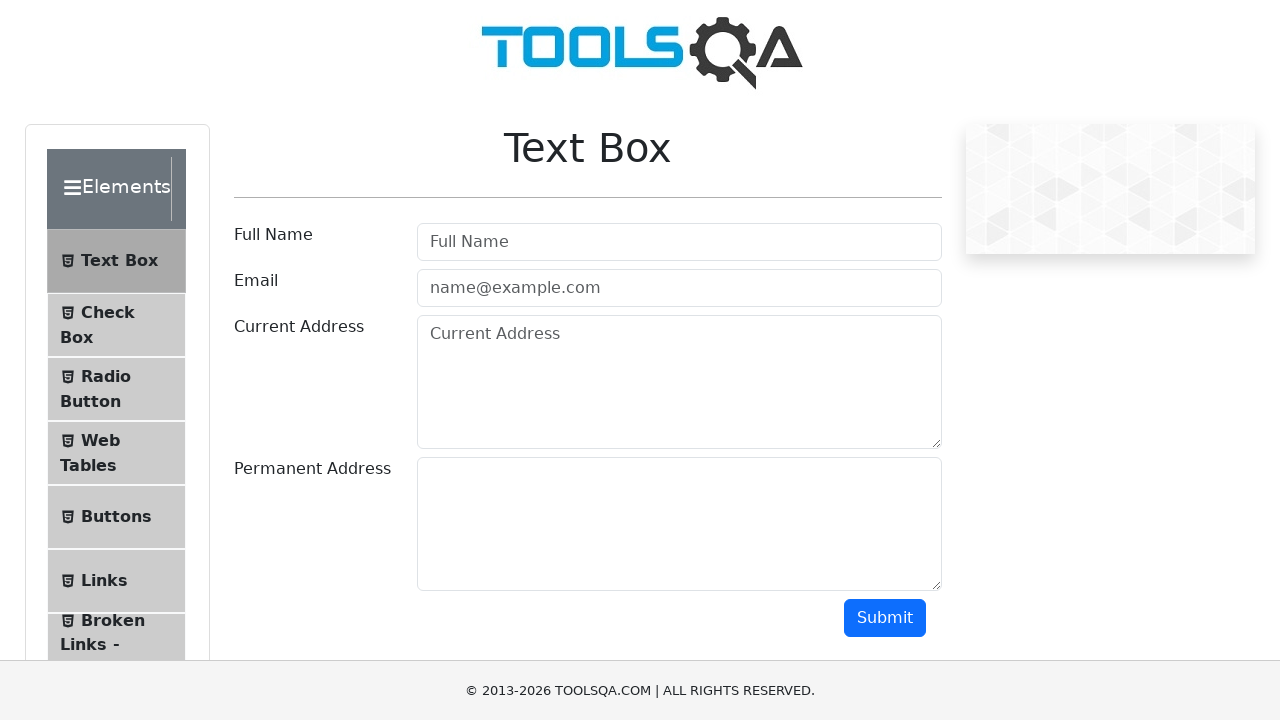

Filled full name field with 'Eliz Curtnazar' on #userName
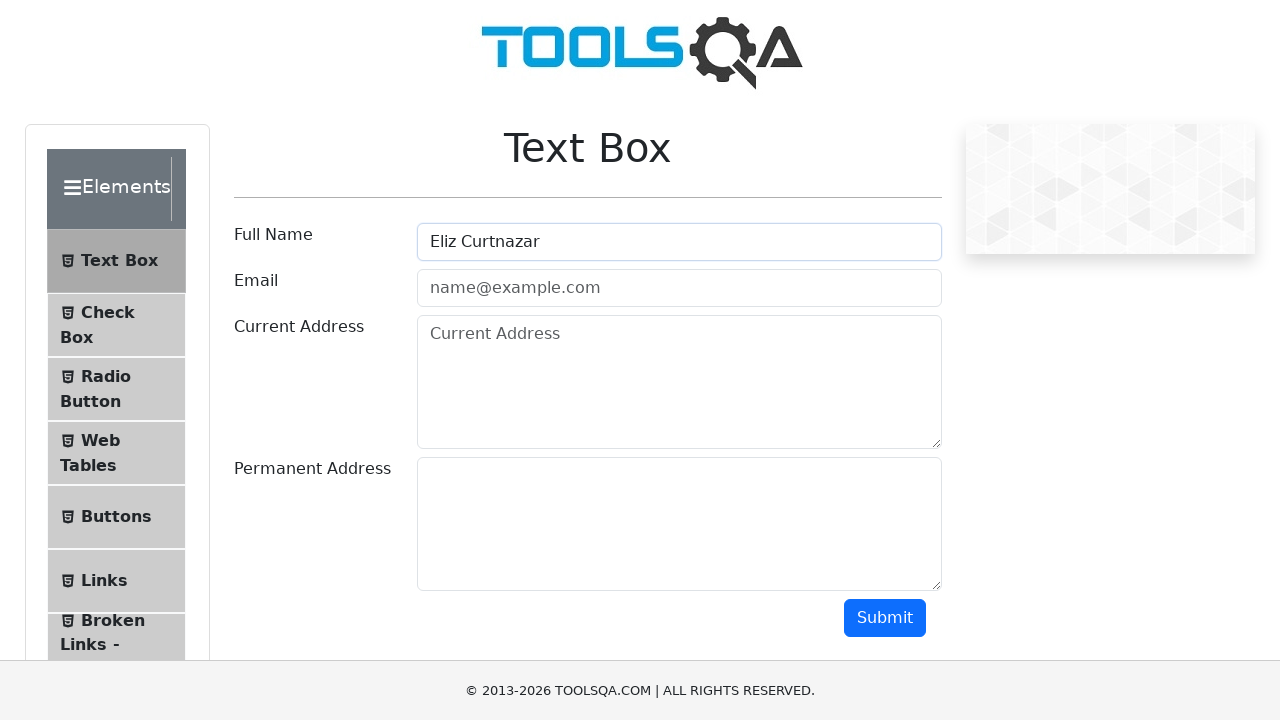

Filled email field with 'eliz_rts_91@hotmail.com' on #userEmail
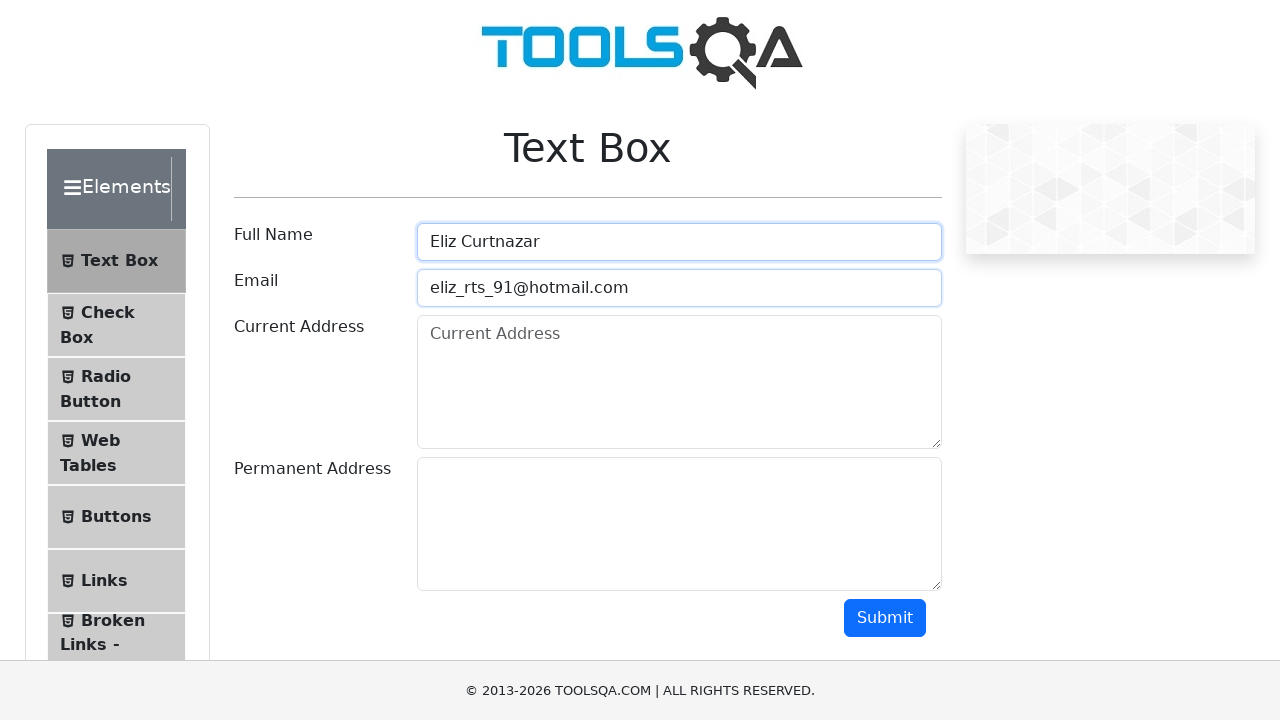

Filled current address field with 'Lumina' on #currentAddress
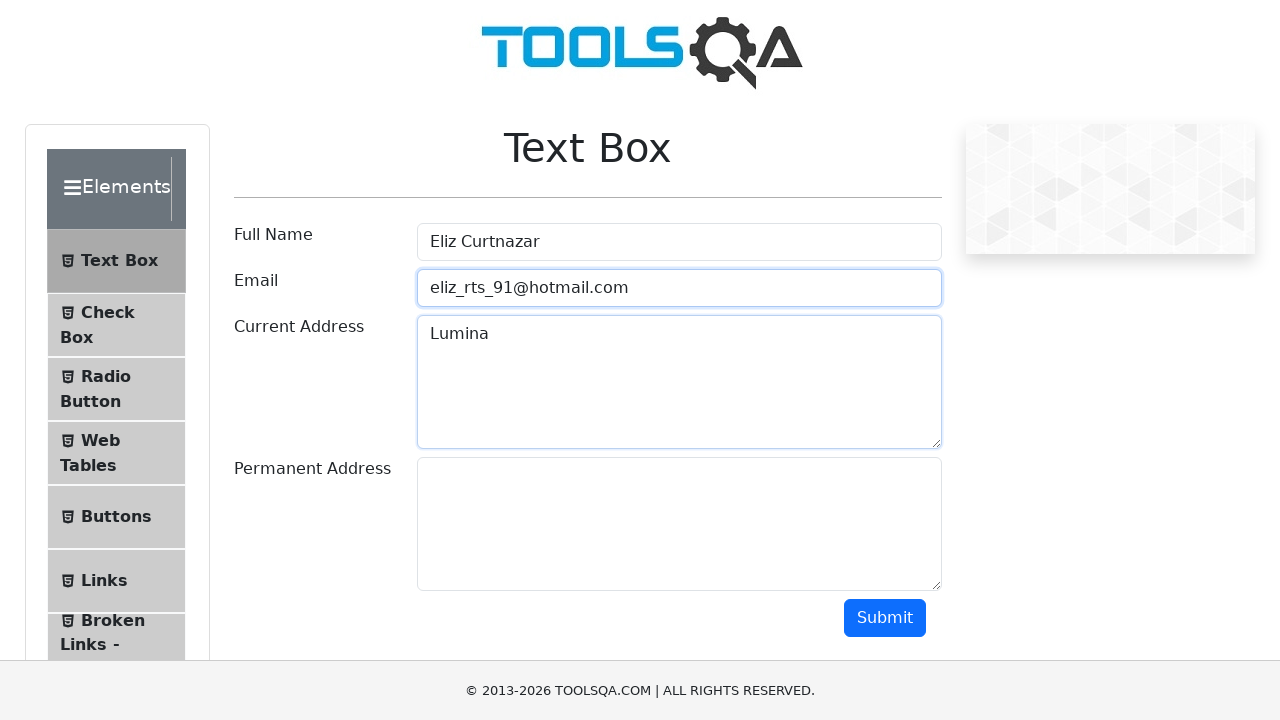

Filled permanent address field with 'Navodari' on #permanentAddress
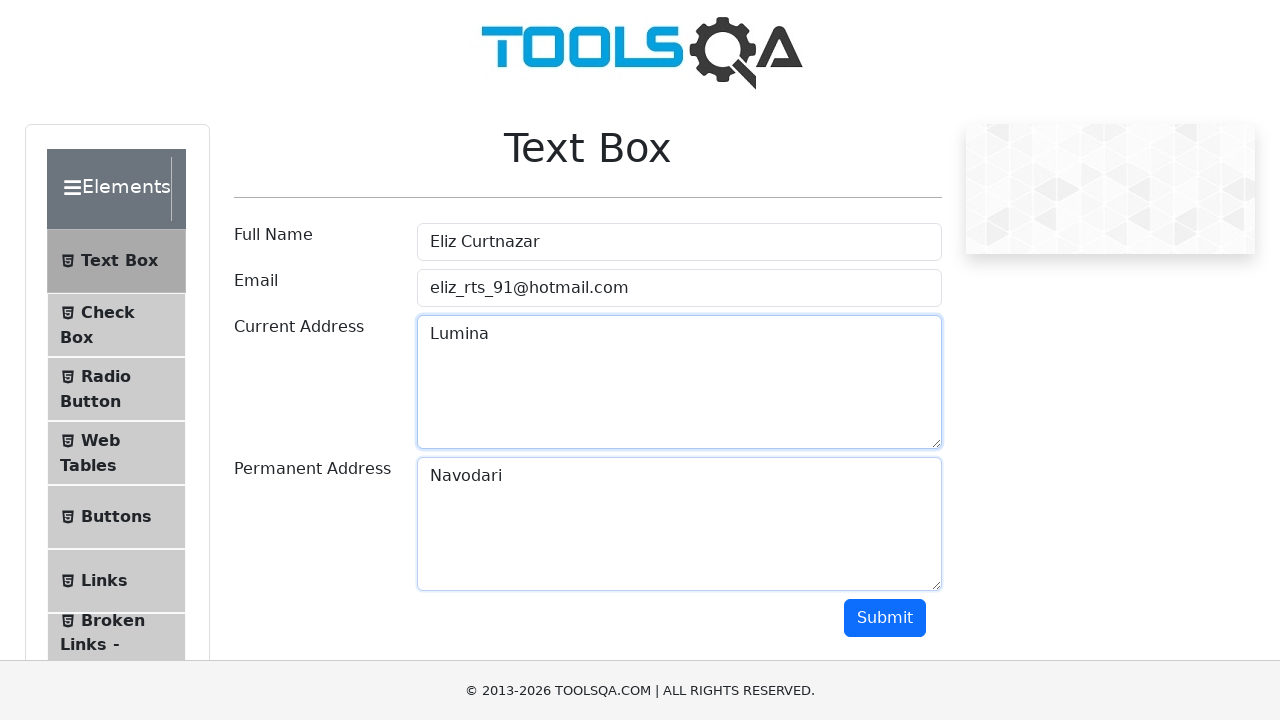

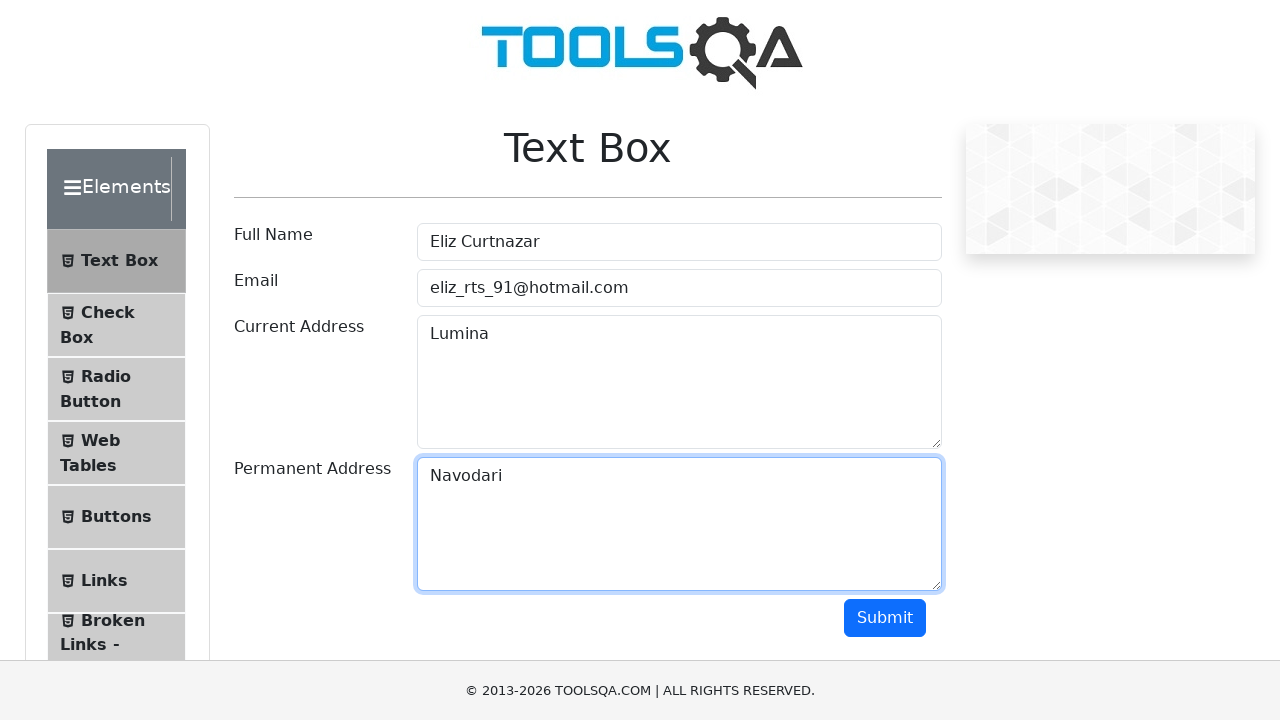